Tests clicking a JS Alert button, accepting the alert dialog, and verifying the result message displays correctly

Starting URL: https://the-internet.herokuapp.com/javascript_alerts

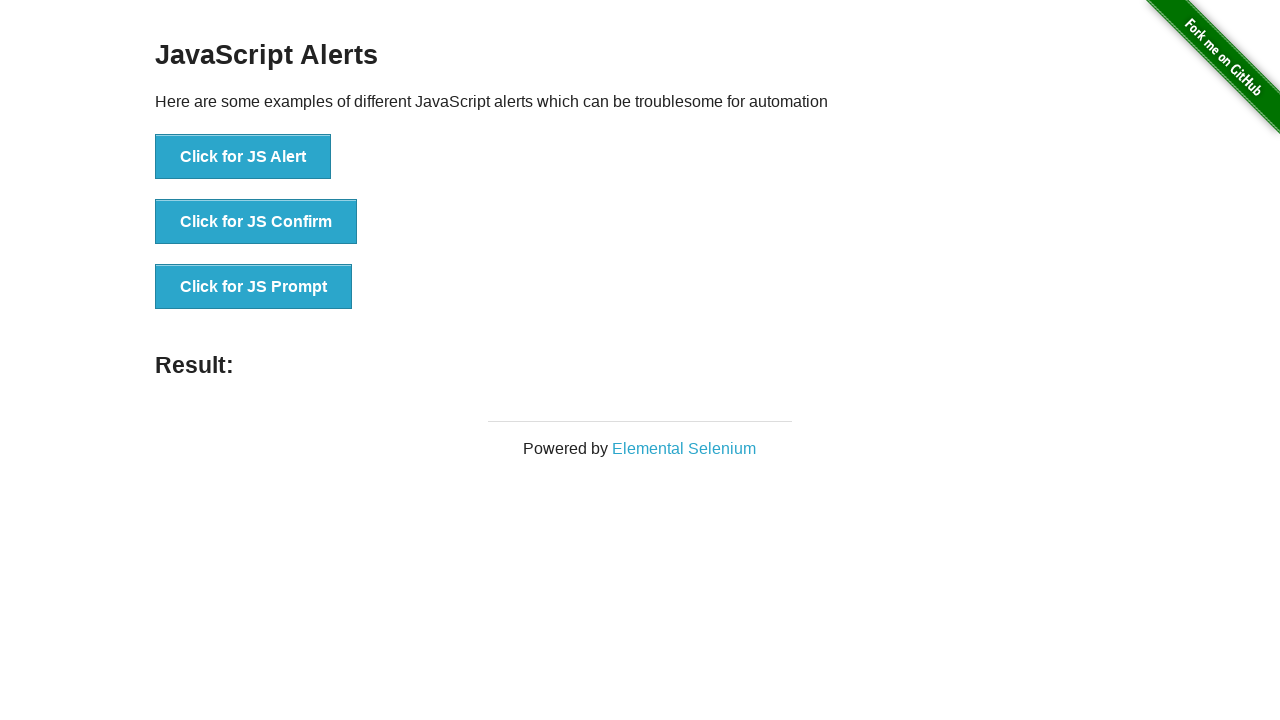

Clicked the JS Alert button at (243, 157) on //button[@onclick="jsAlert()"]
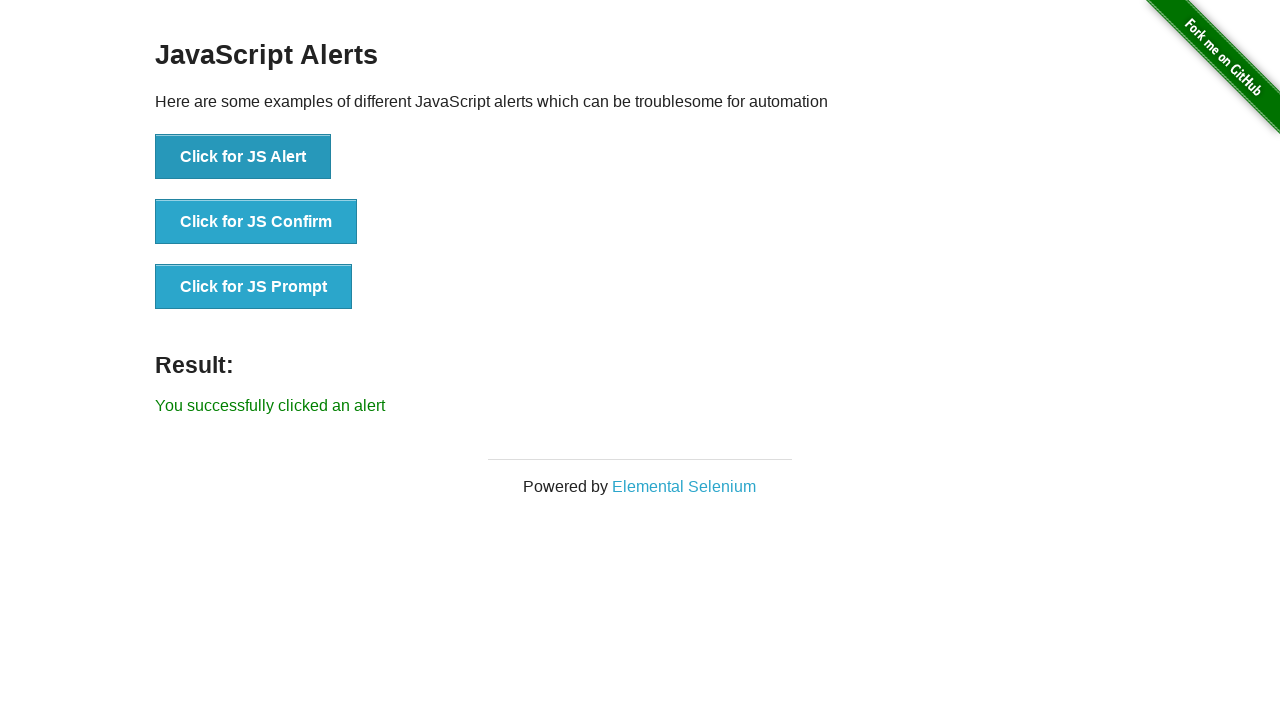

Set up dialog handler to accept alert
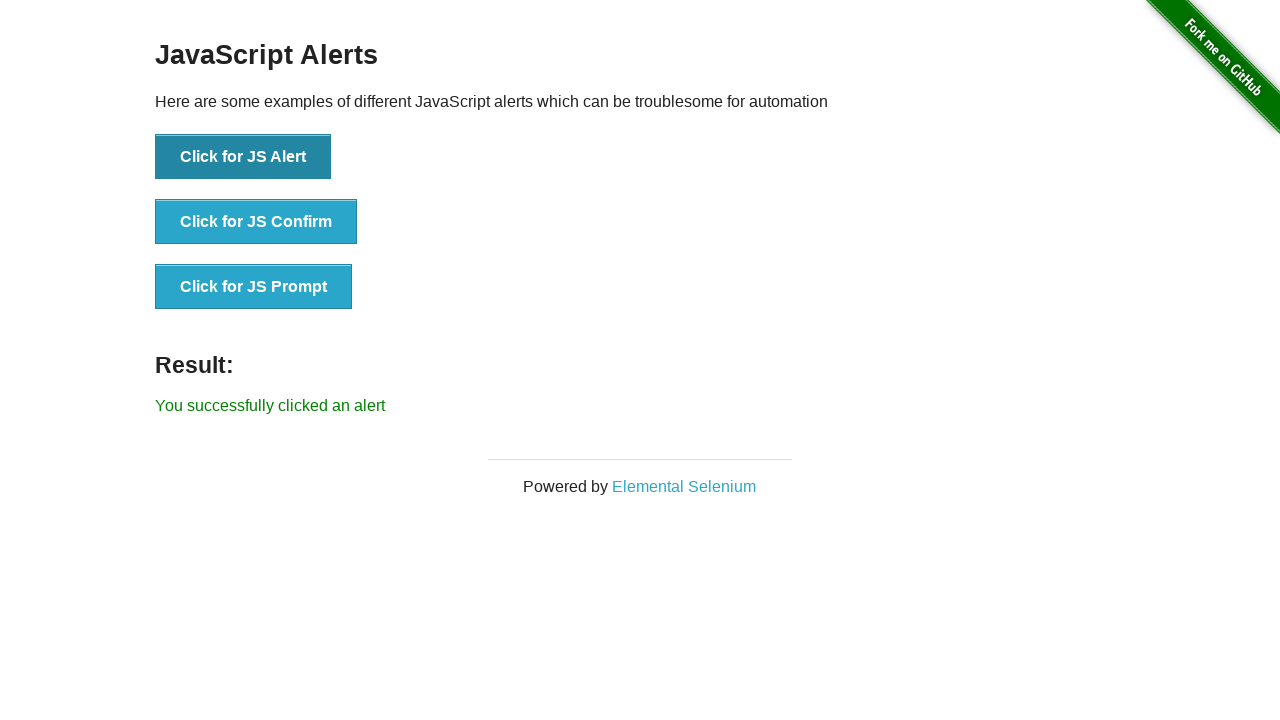

Brief wait for dialog handling
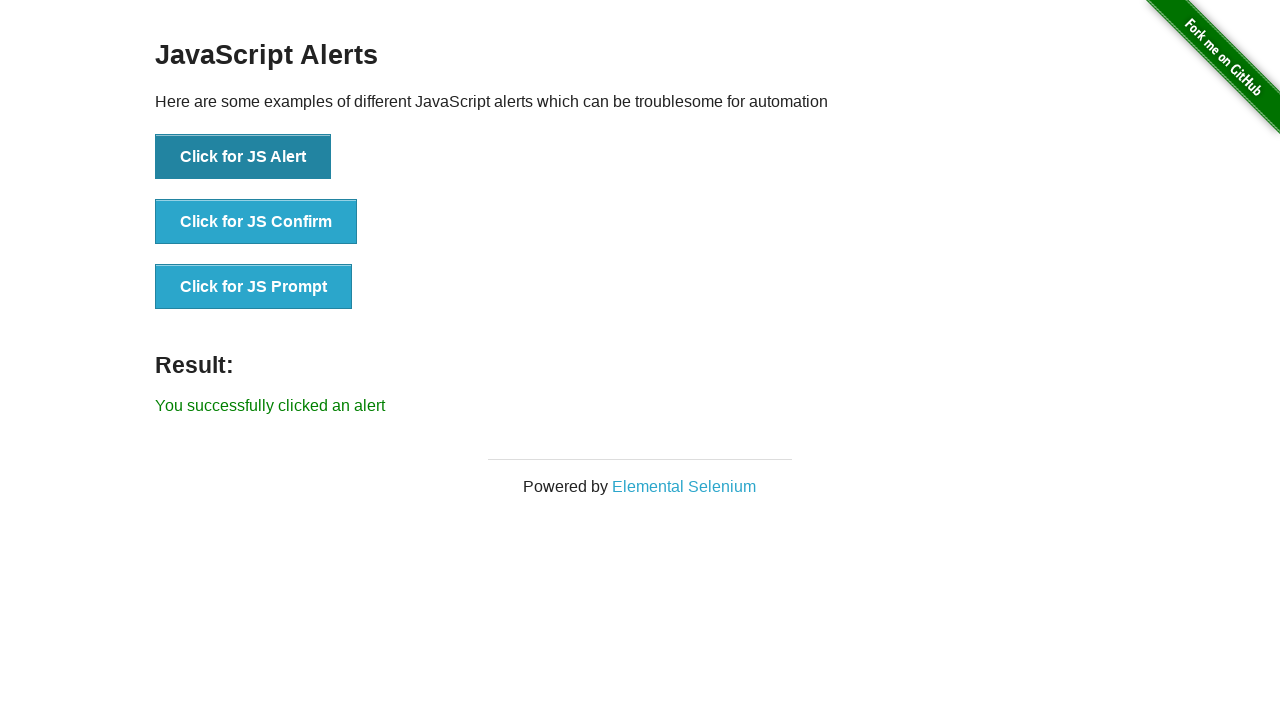

Retrieved result message text
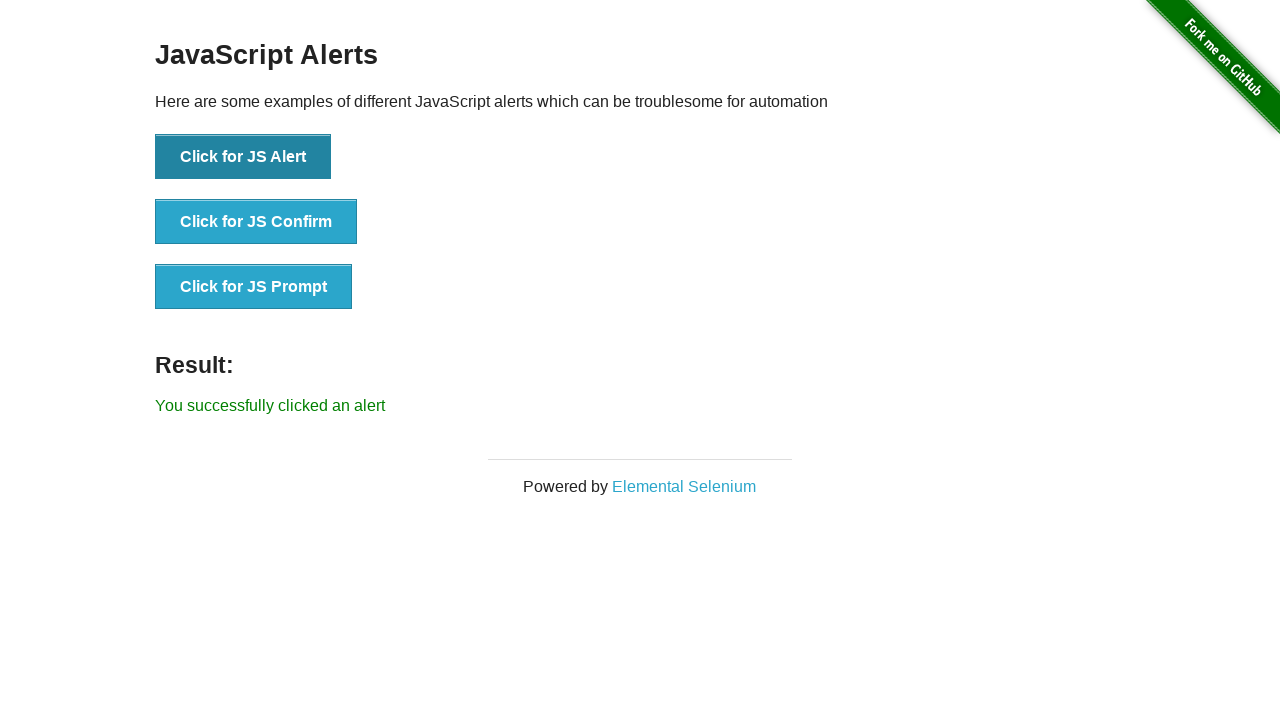

Verified result message displays correctly
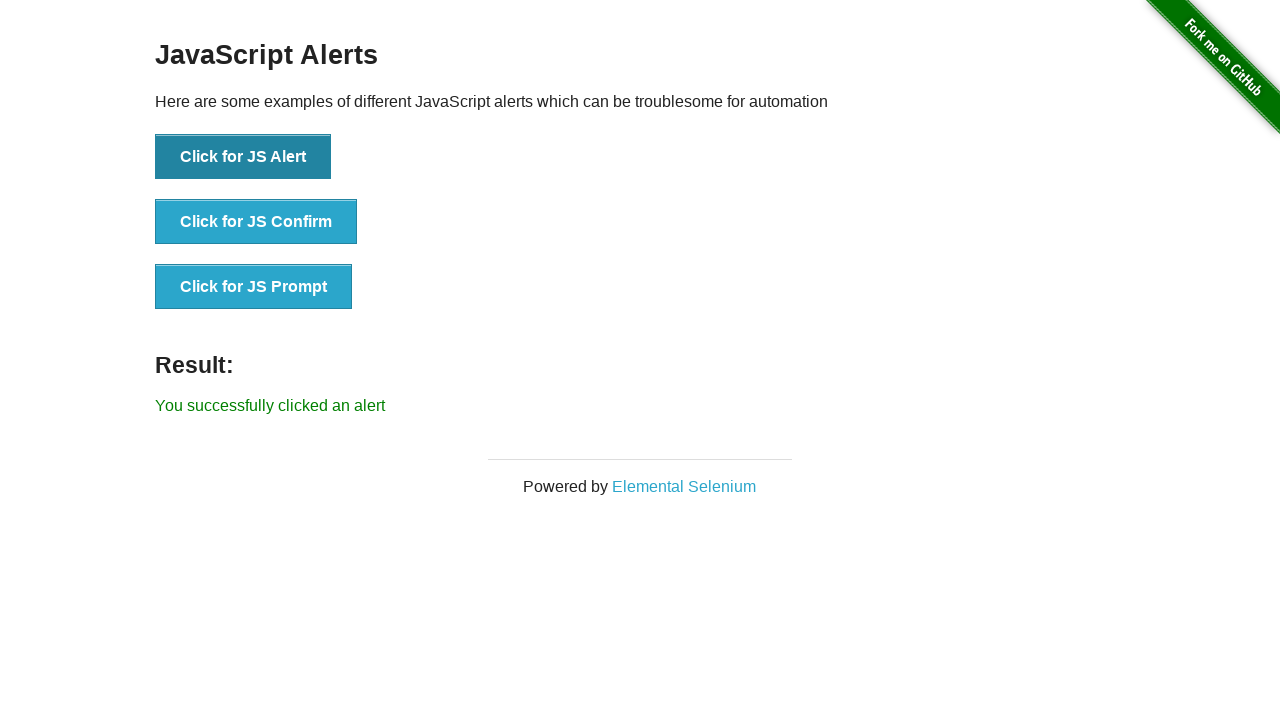

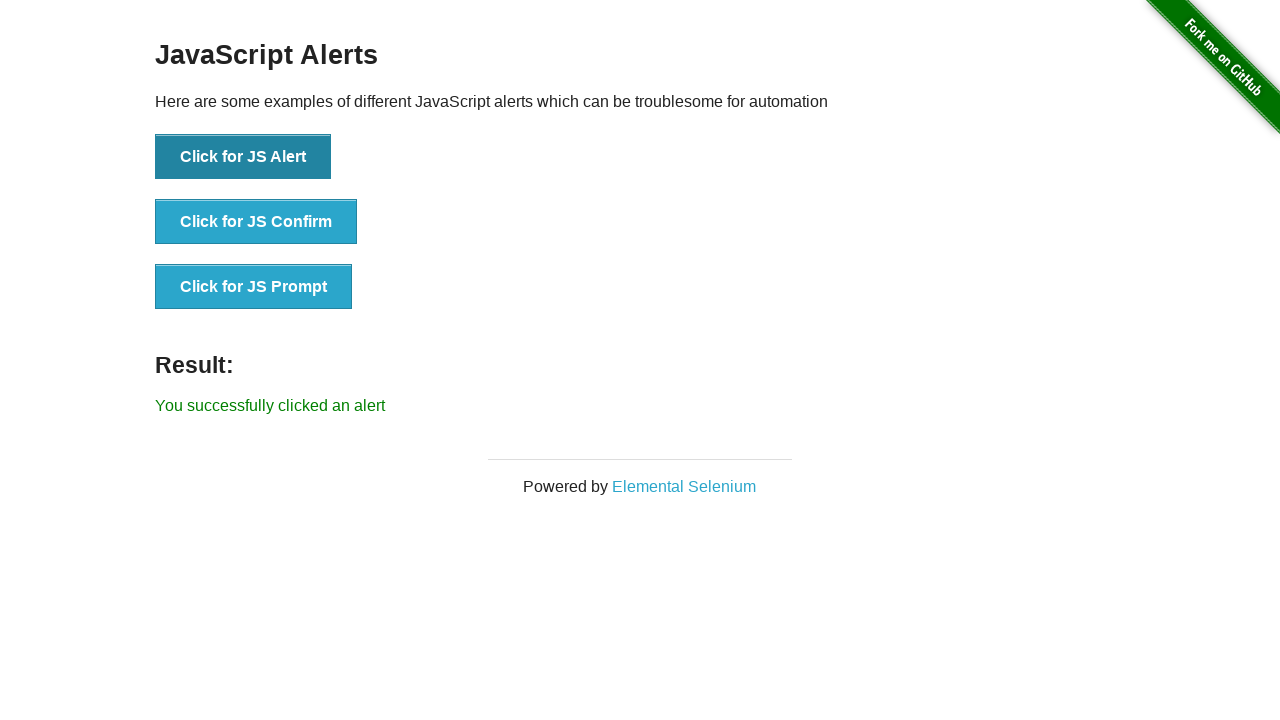